Tests drag and drop functionality within an iframe by dragging an element to a droppable area

Starting URL: https://jqueryui.com/droppable/

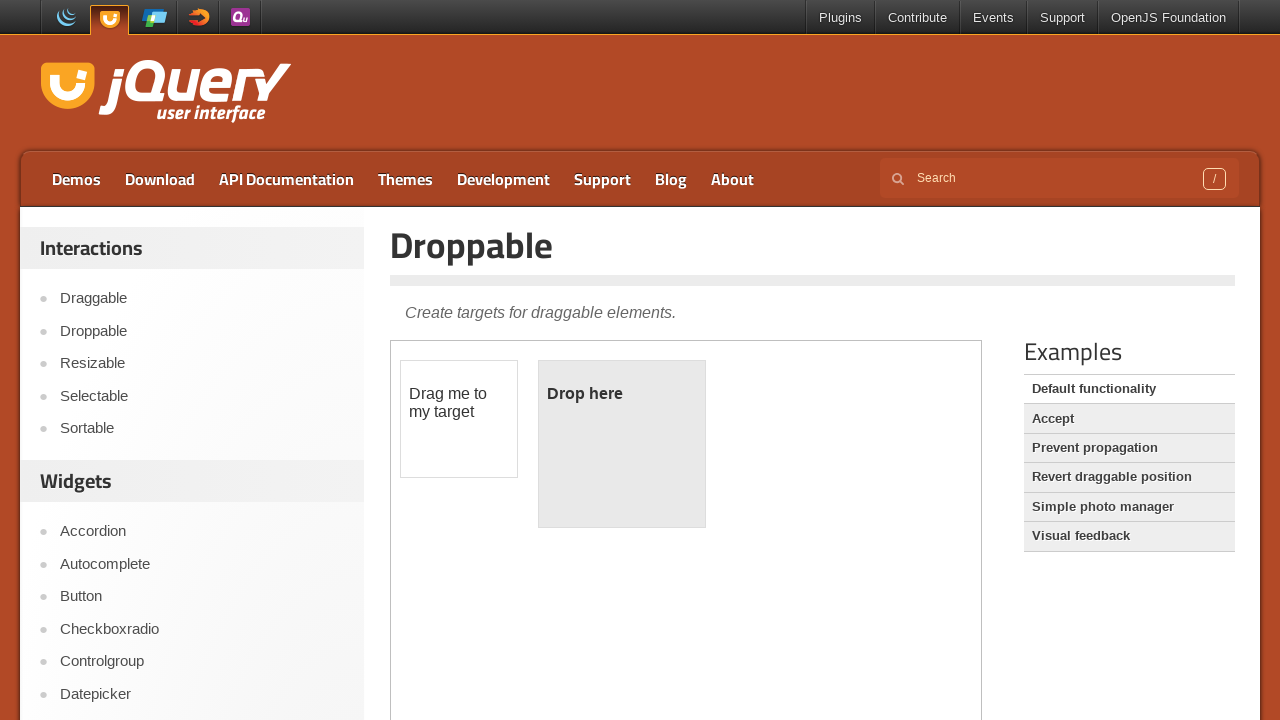

Counted 1 iframe(s) on the page
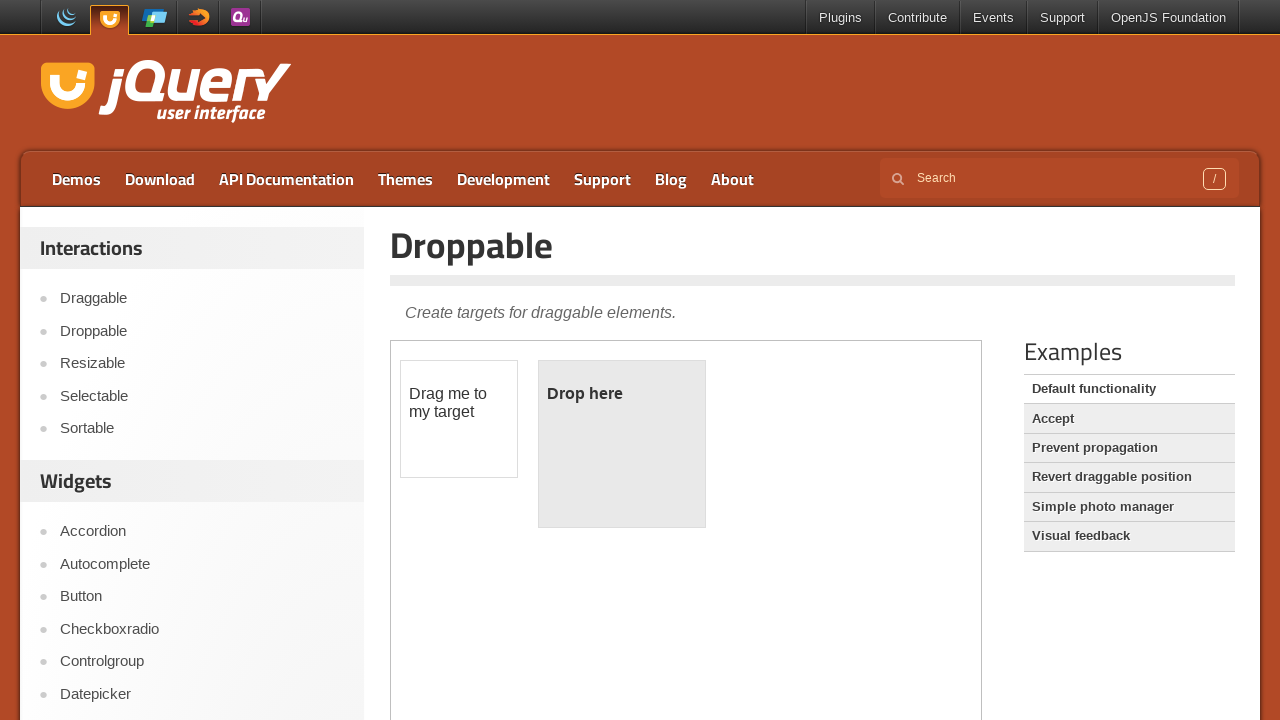

Located the first iframe on the page
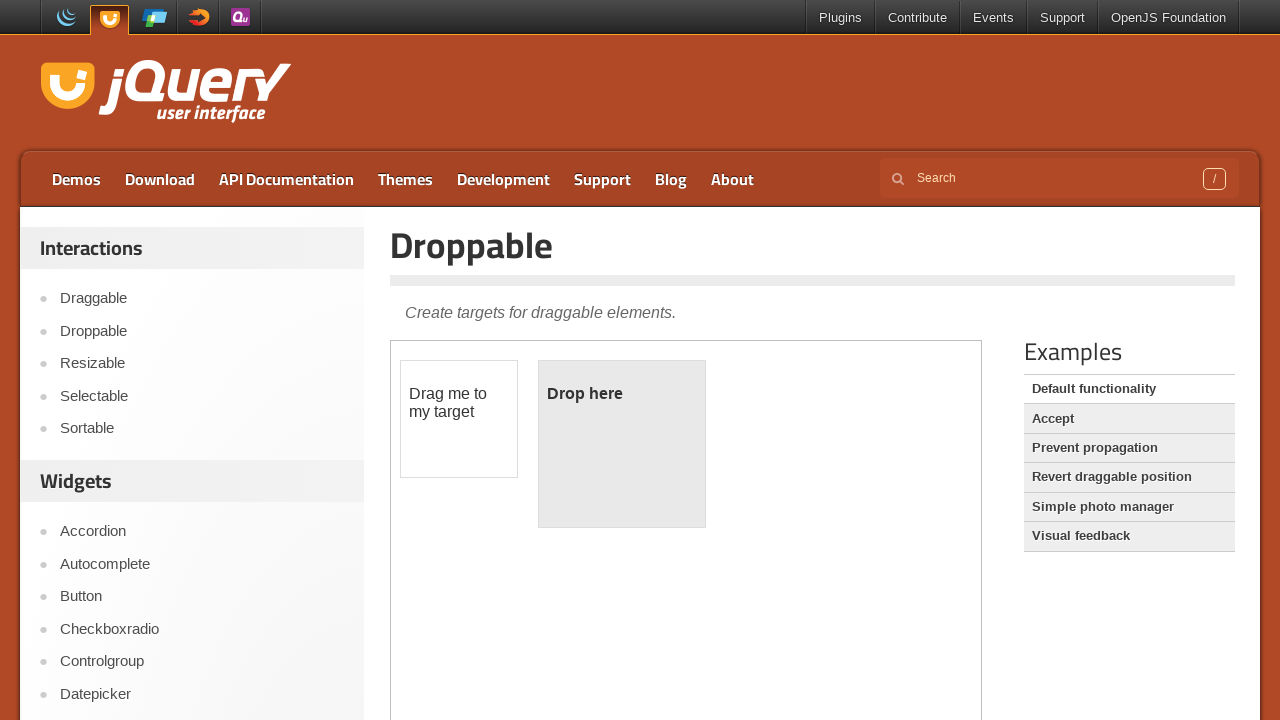

Located draggable element within iframe
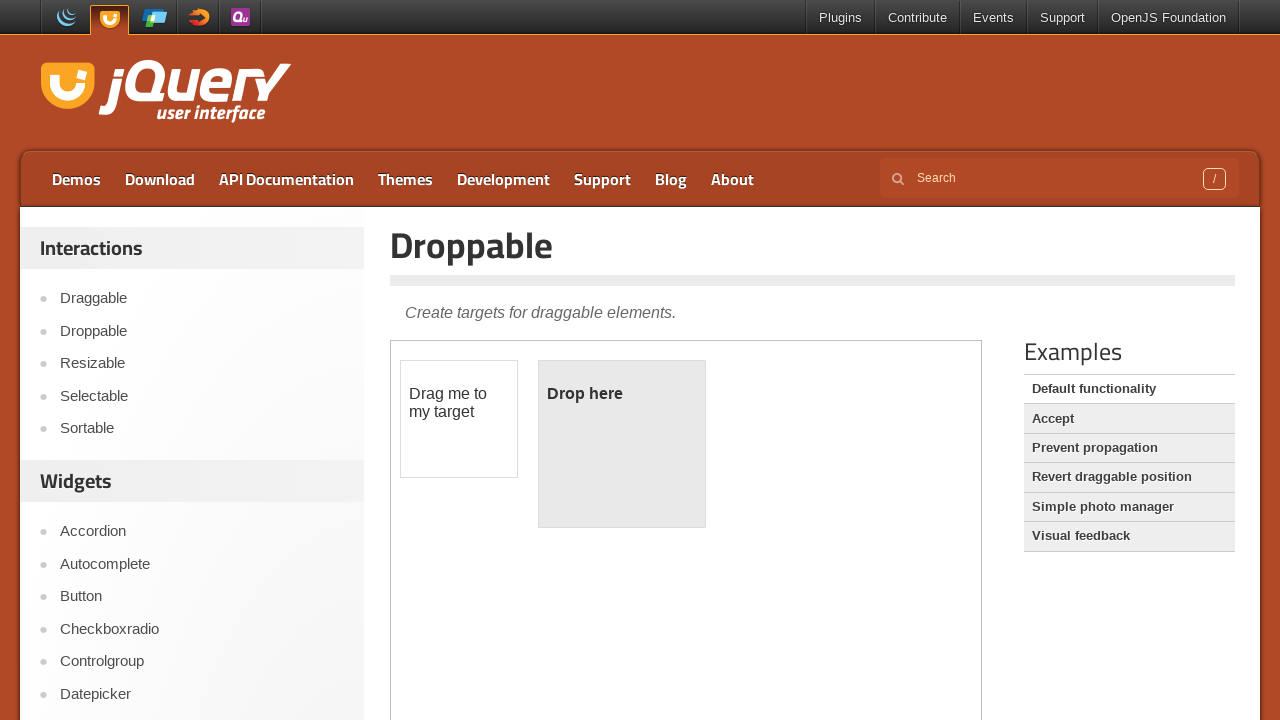

Located droppable area within iframe
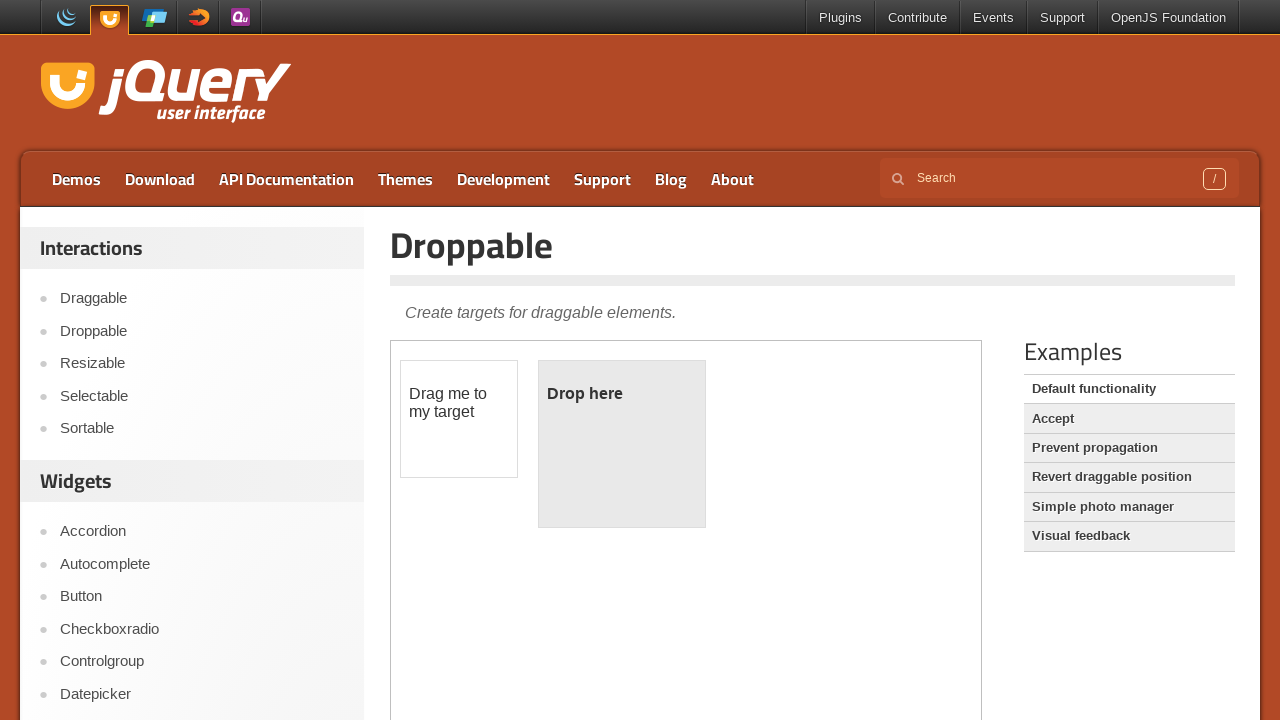

Dragged draggable element to droppable area at (622, 444)
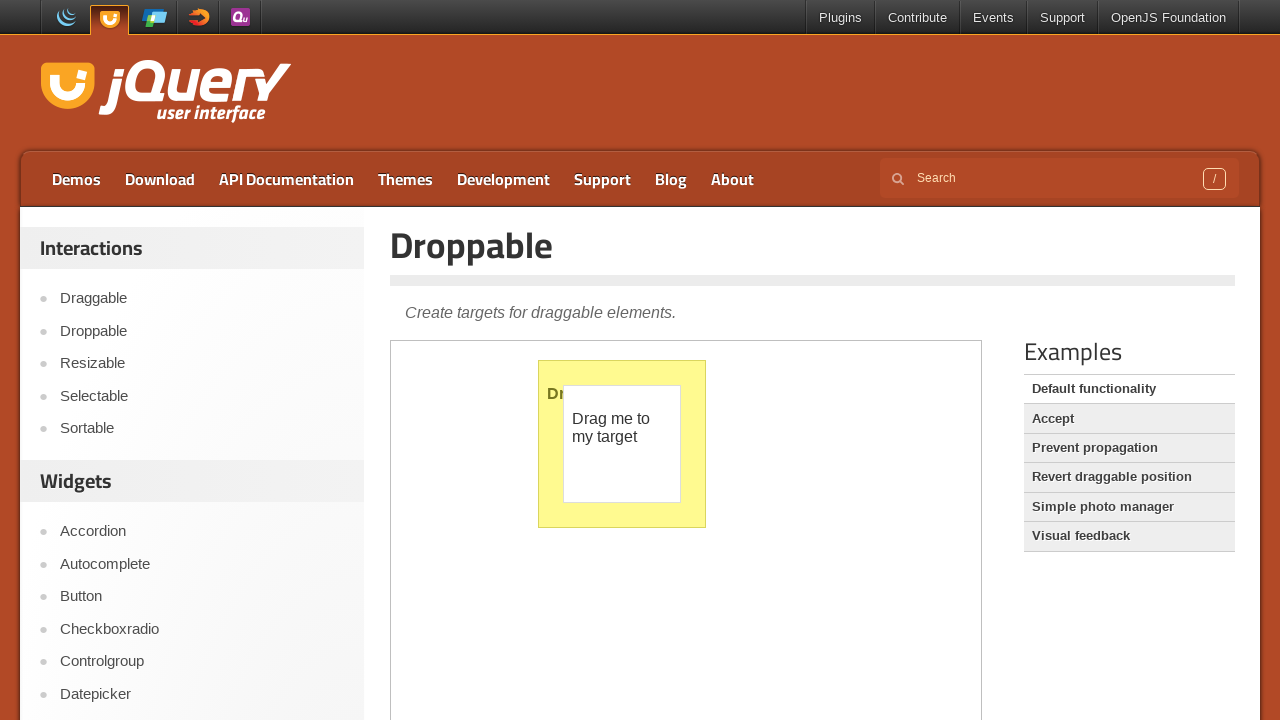

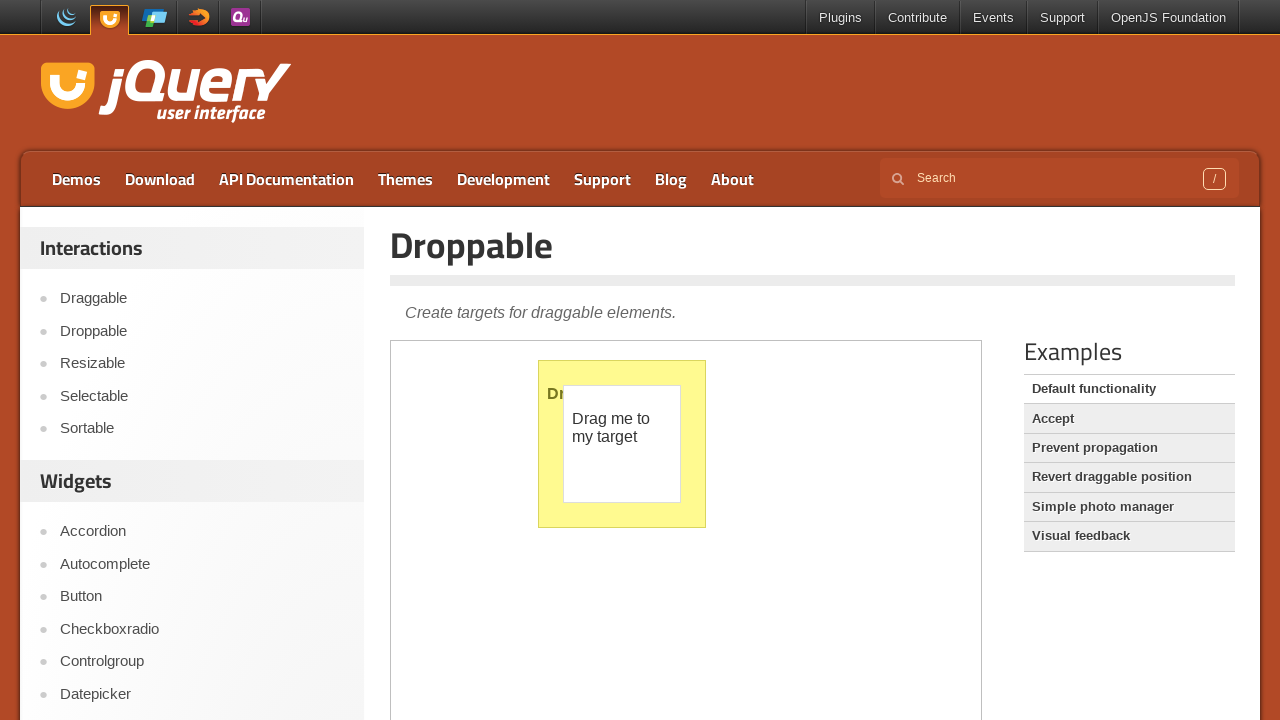